Tests the Barracuda IP reputation lookup form by entering an IP address and submitting the form to check its reputation status.

Starting URL: https://www.barracudacentral.org/lookups/lookup-reputation

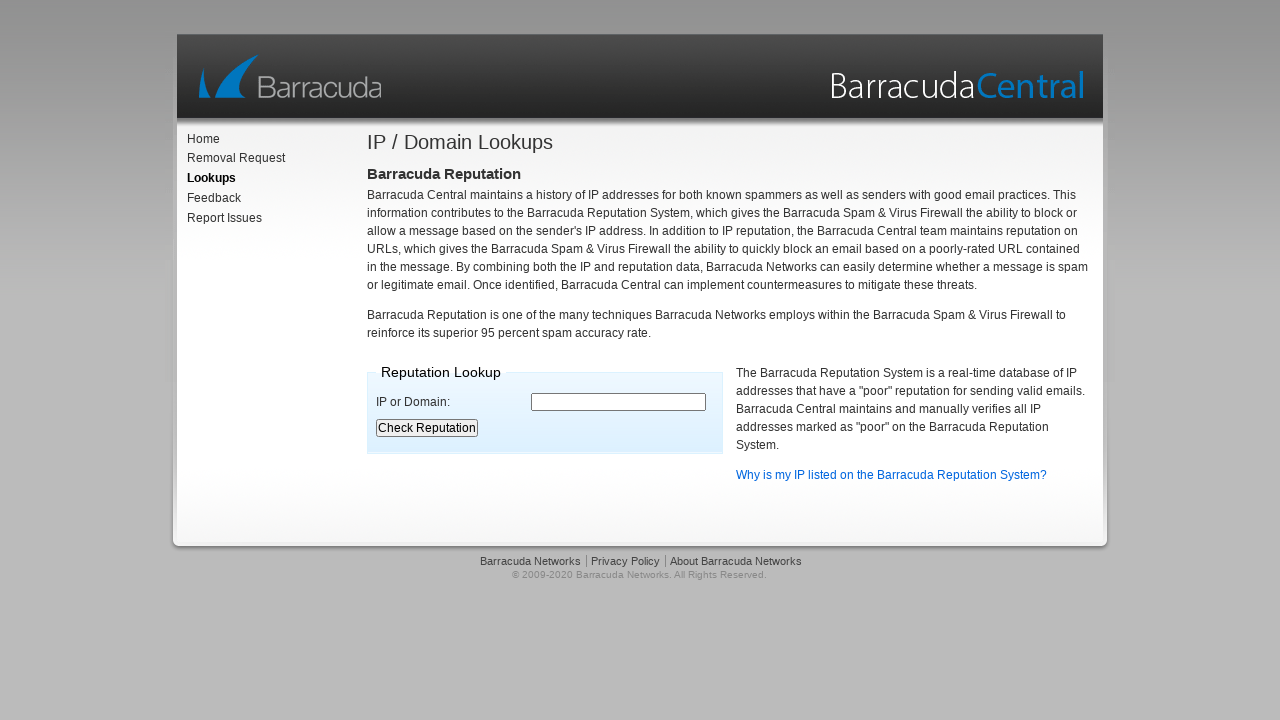

Filled IP address field with '8.8.8.8' on #ir_entry
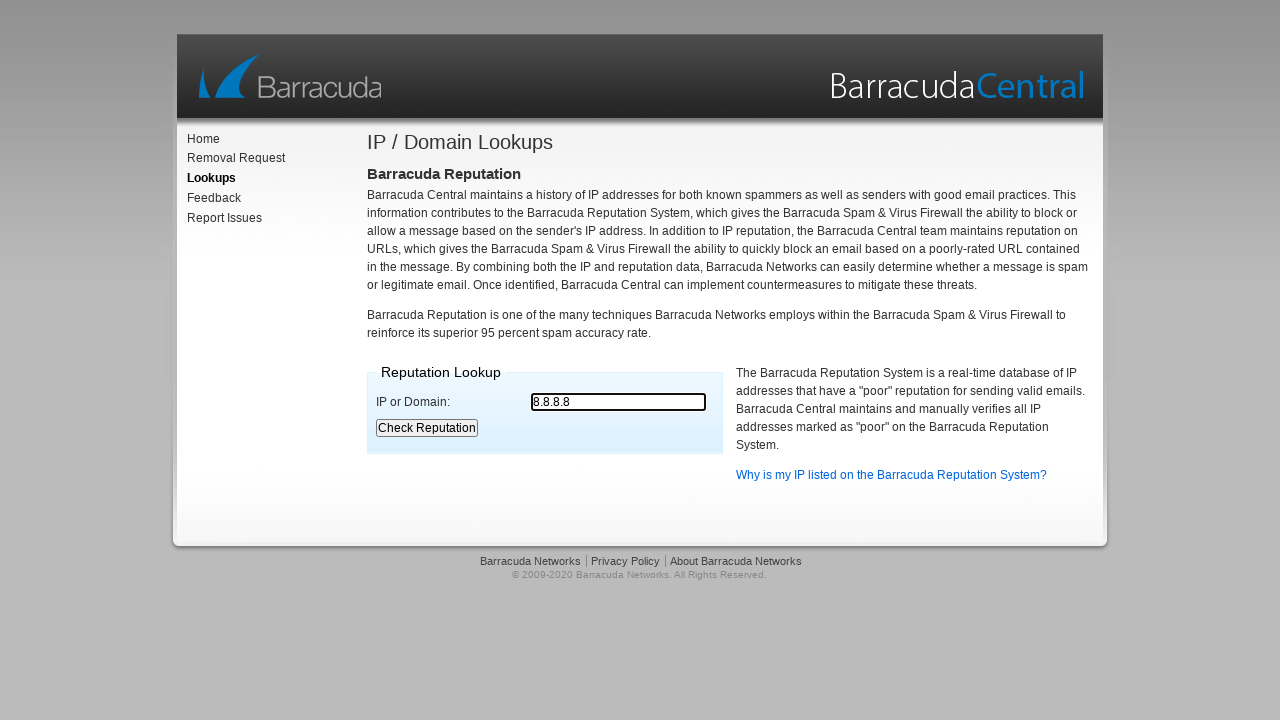

Clicked submit button to perform IP reputation lookup at (427, 428) on #lookup-reputation > div > div.yui-u.first > form > fieldset > div:nth-child(3) 
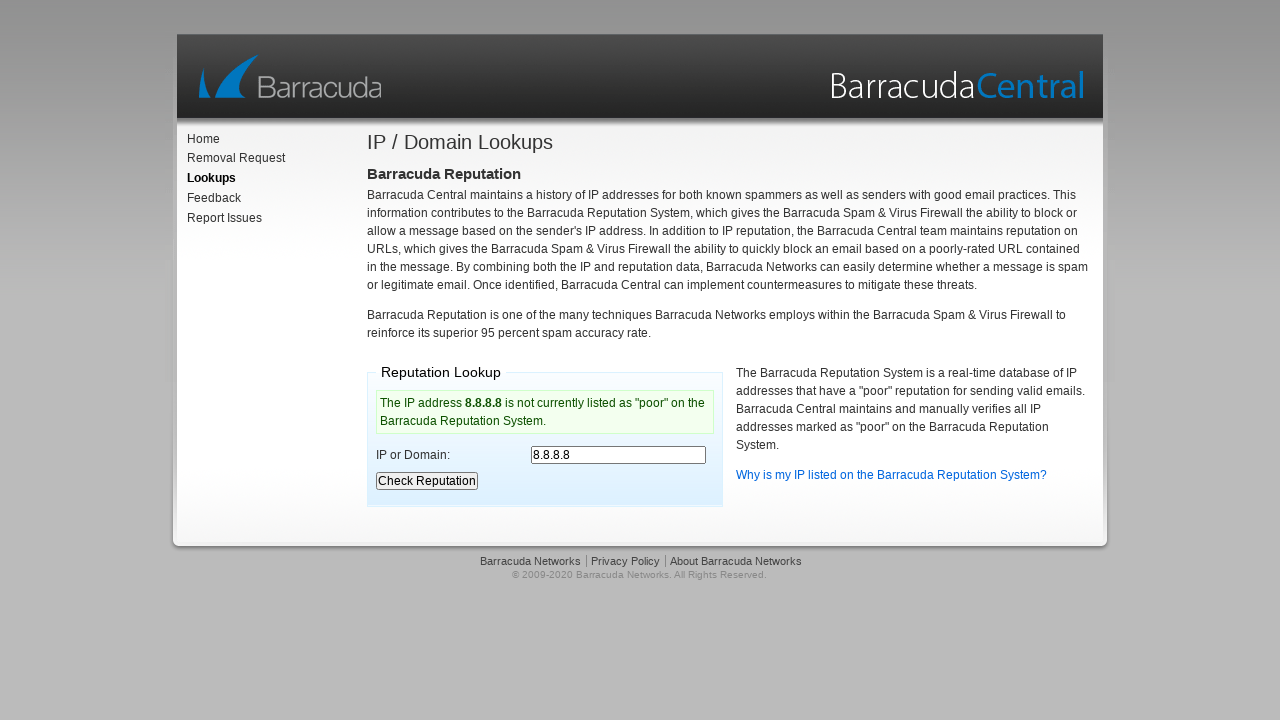

IP reputation lookup result loaded
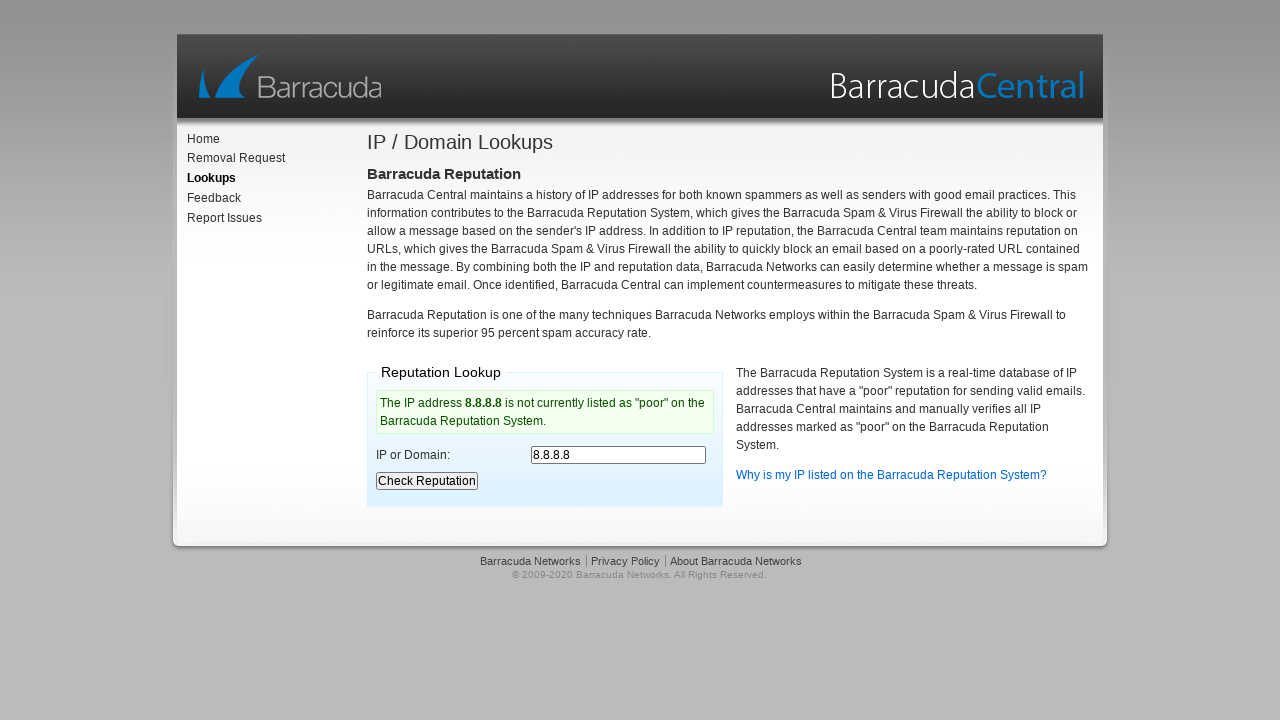

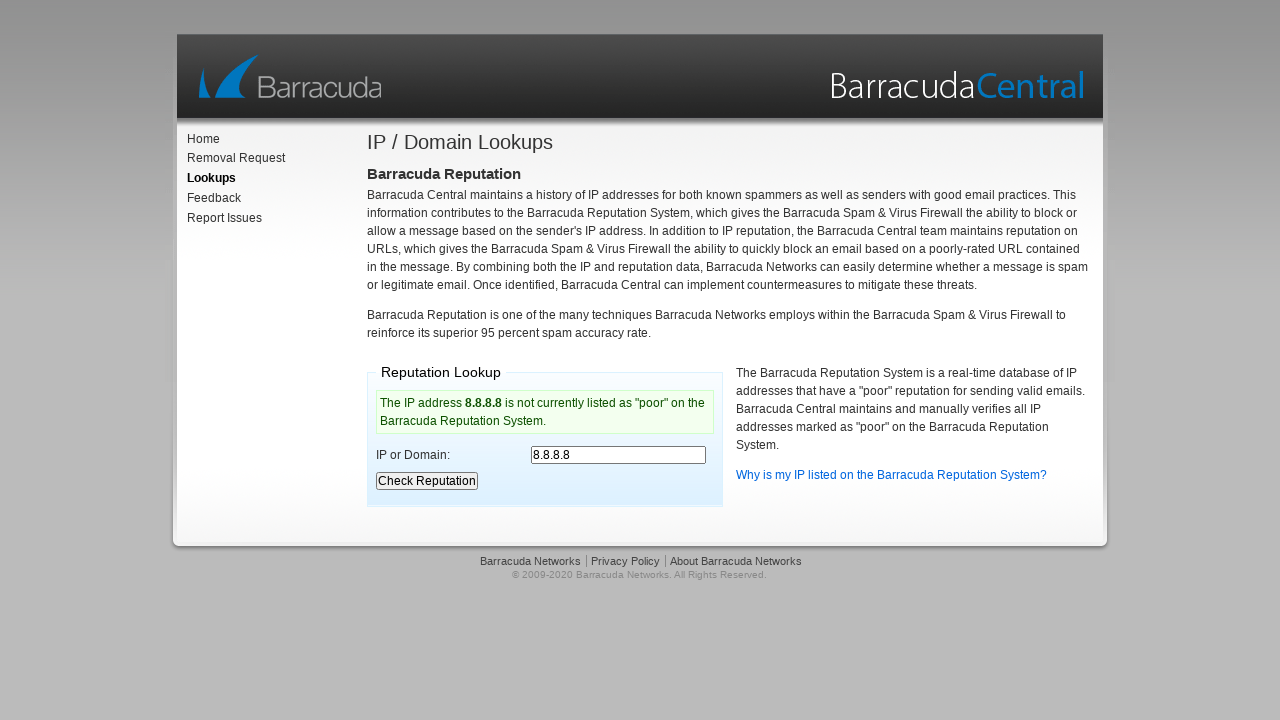